Tests text change wait functionality by clicking a navigation link, then clicking a button that triggers an alert, and accepting the alert

Starting URL: https://manojkumar4636.github.io/Selenium_Practice_Hub/home.html

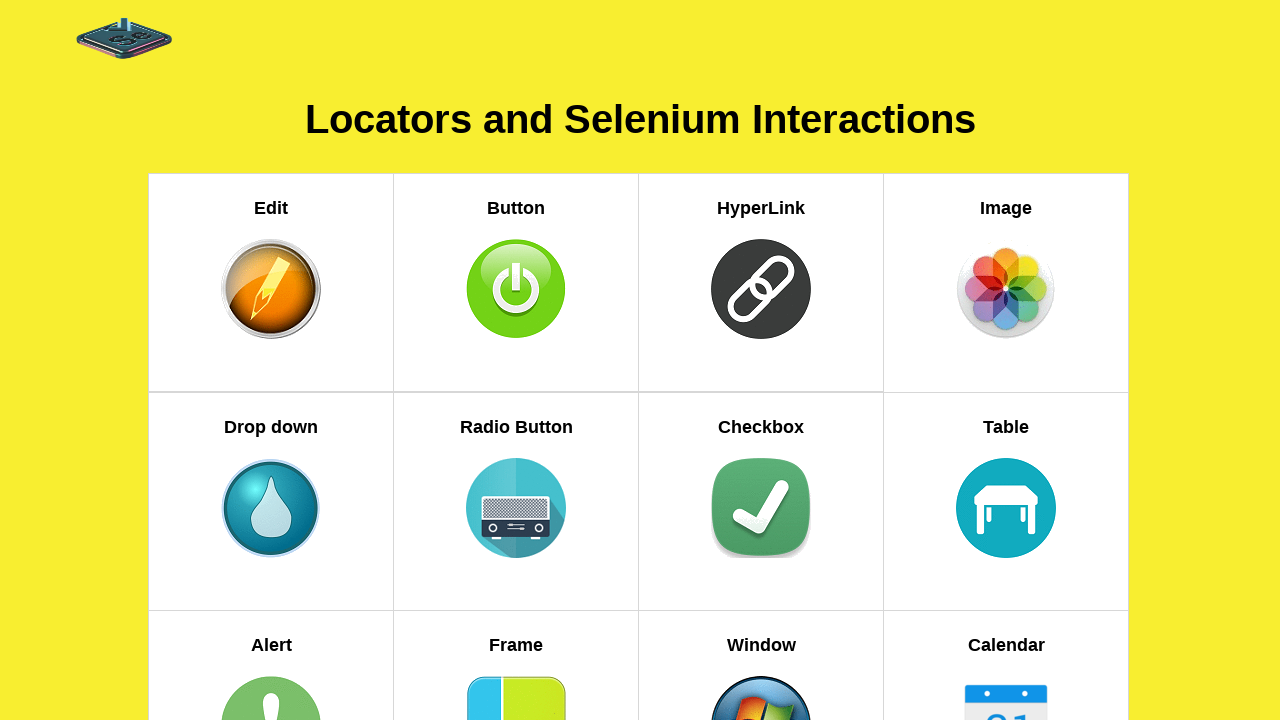

Navigated to home page
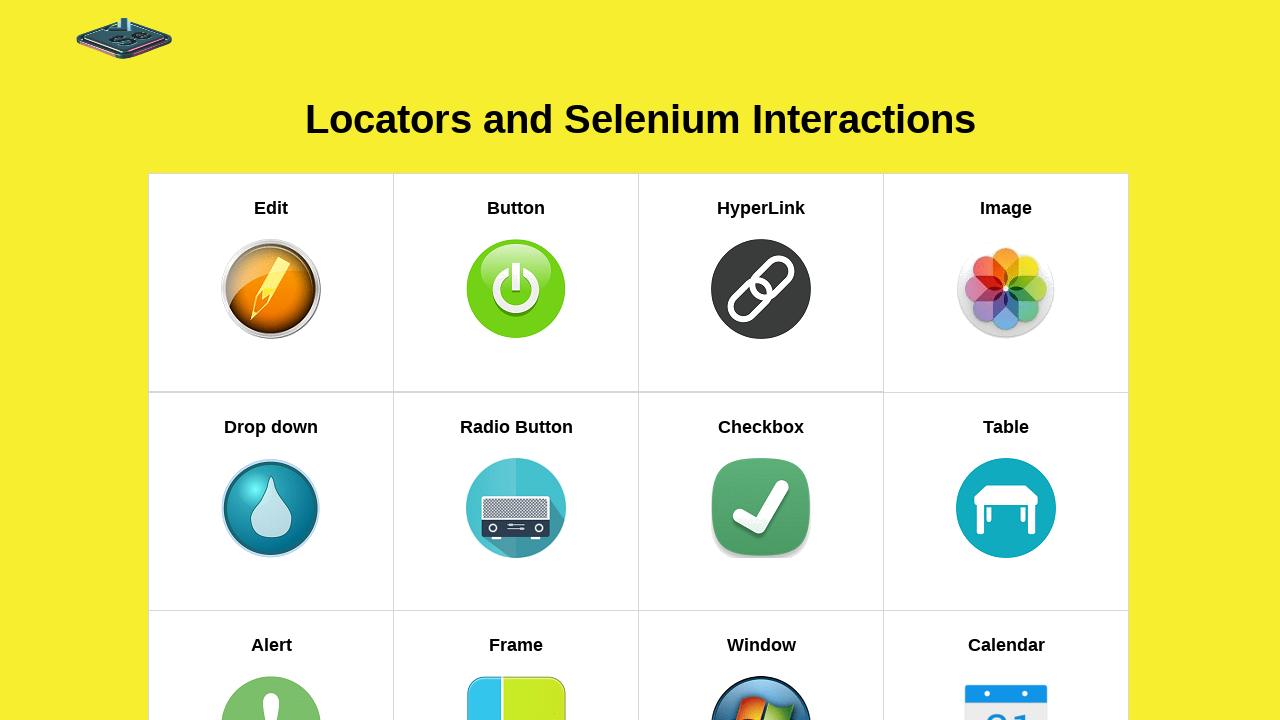

Clicked on the 'Wait for Text Change' navigation link at (761, 361) on xpath=//h5[text()='Wait for Text Change']//parent::a
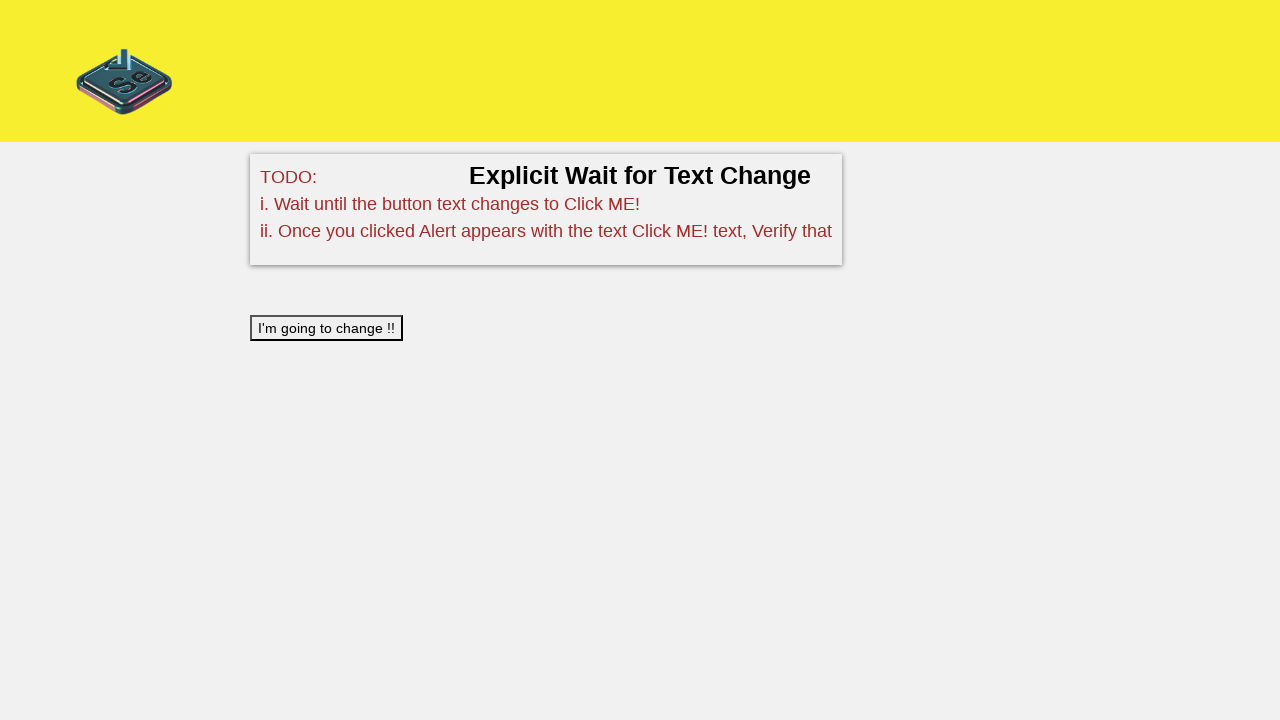

Waited for 'Click Me' button to become visible
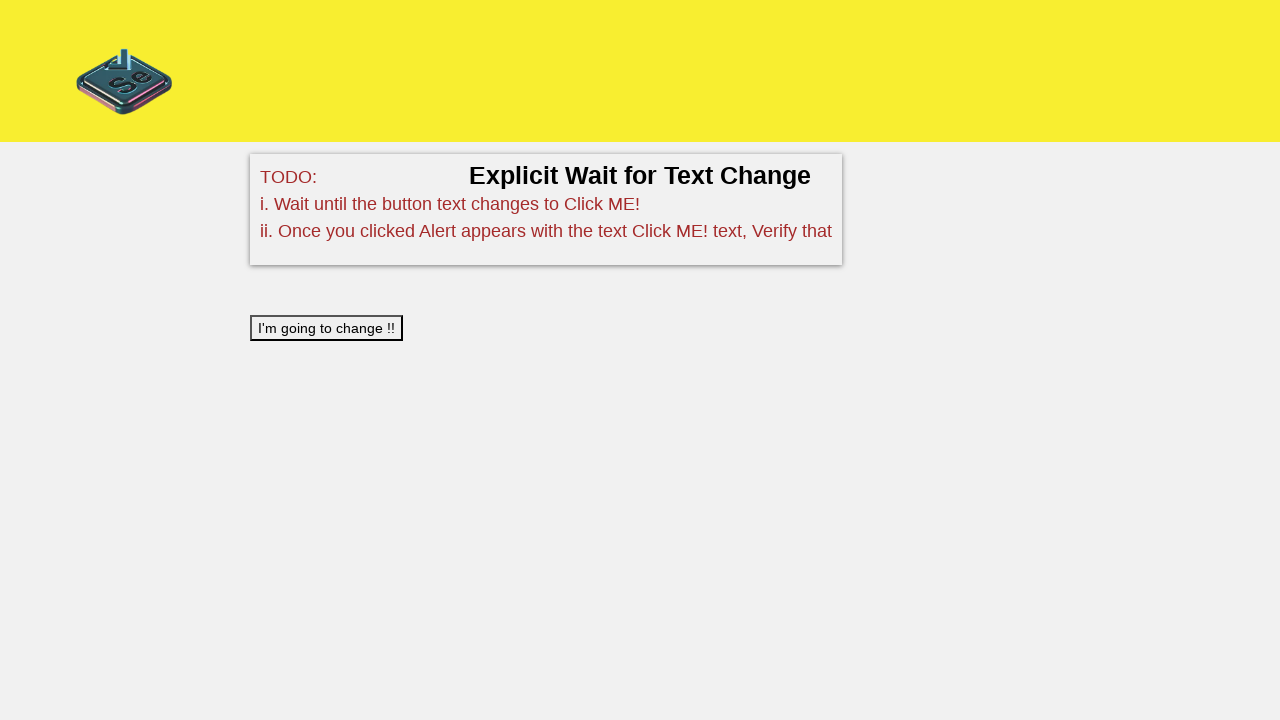

Clicked the 'Click Me' button at (326, 328) on button#btn[onClick='clicked()']
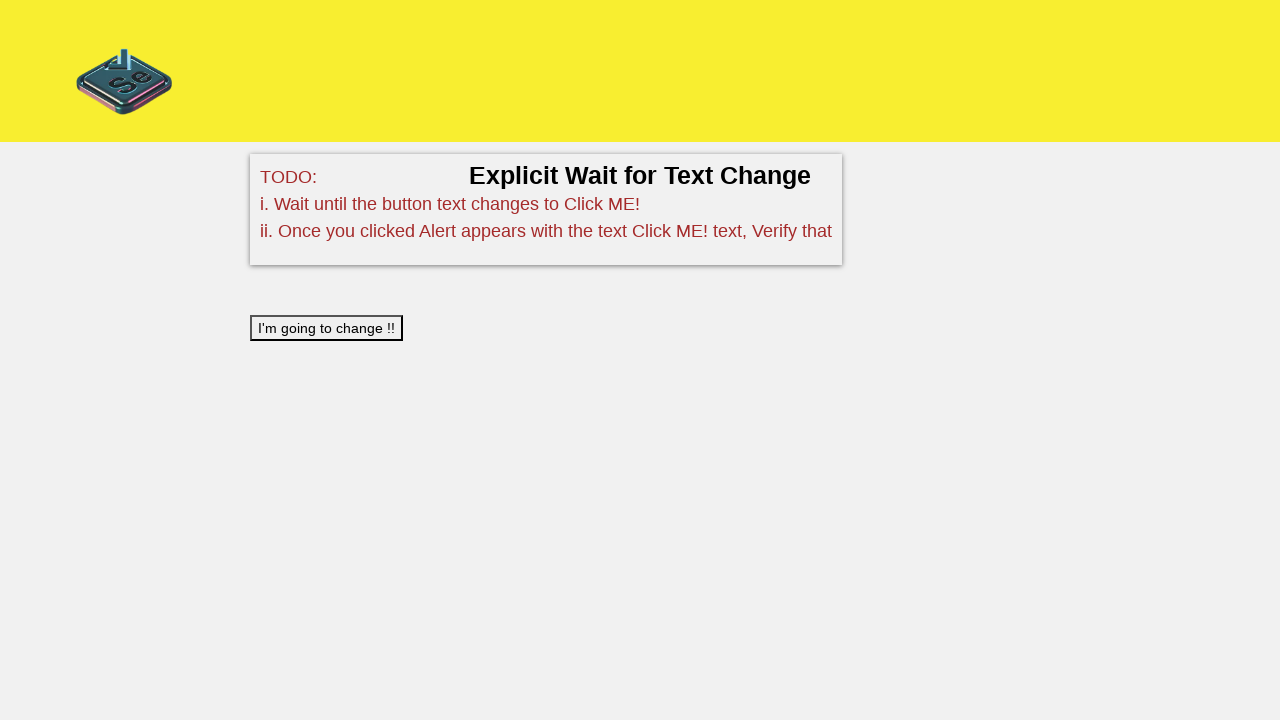

Set up alert dialog handler to accept alerts
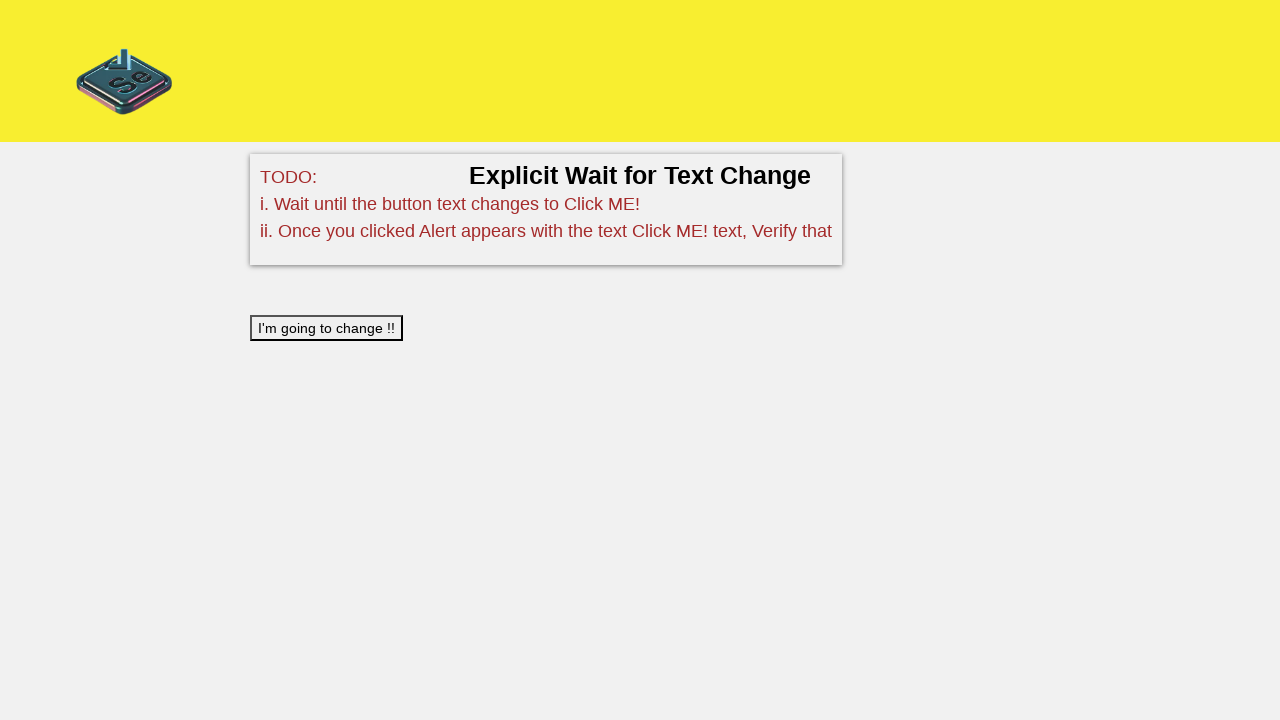

Waited 500ms for alert dialog to appear
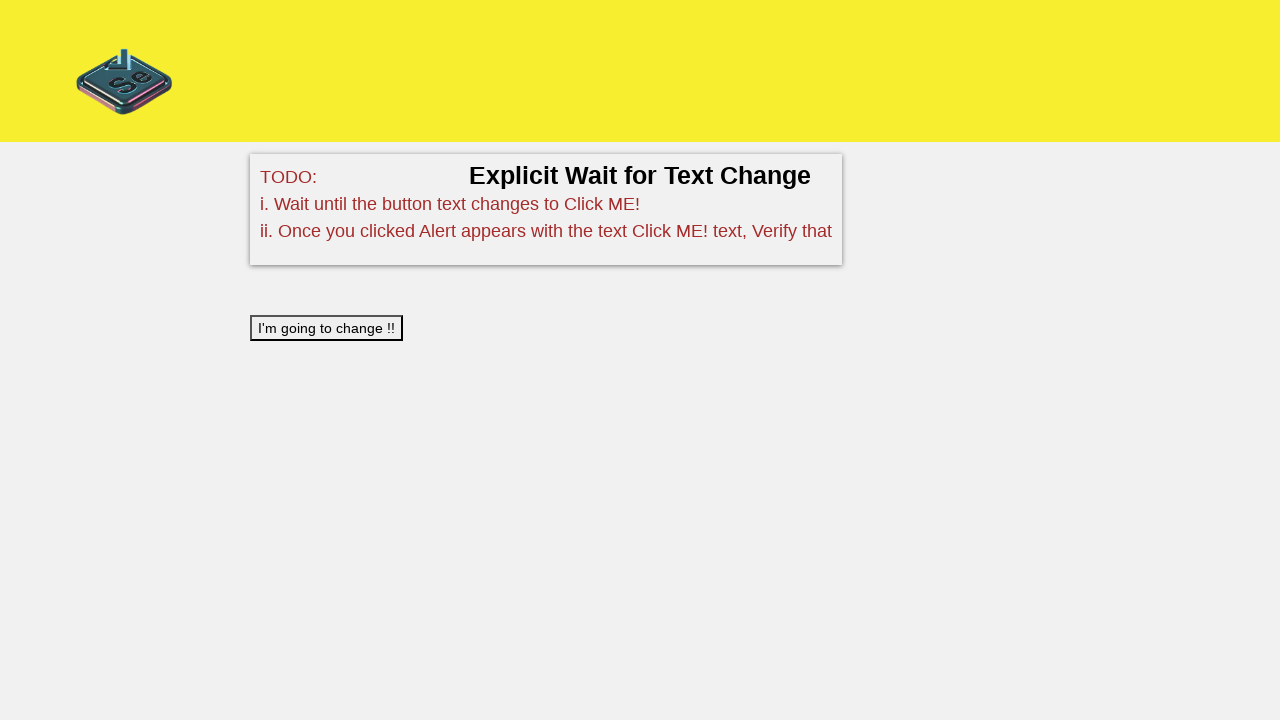

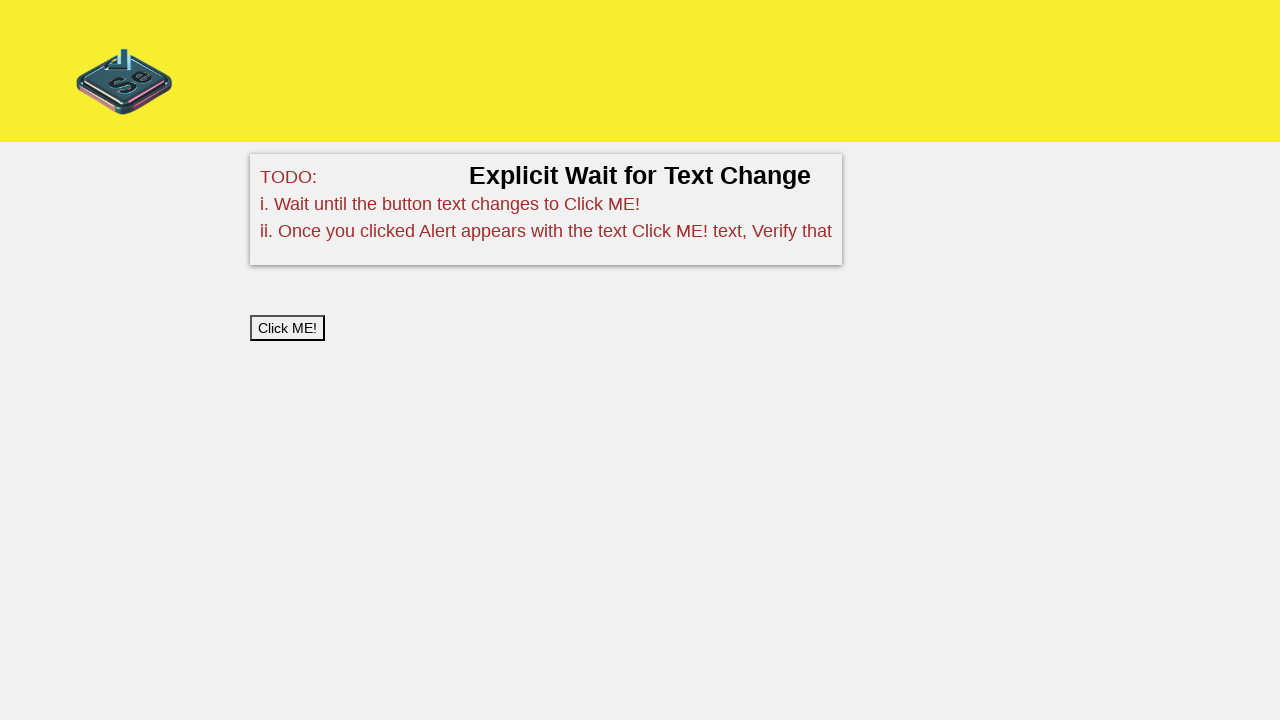